Tests horizontal slider interaction by clicking and dragging the slider element to move it to a new position

Starting URL: https://the-internet.herokuapp.com/horizontal_slider

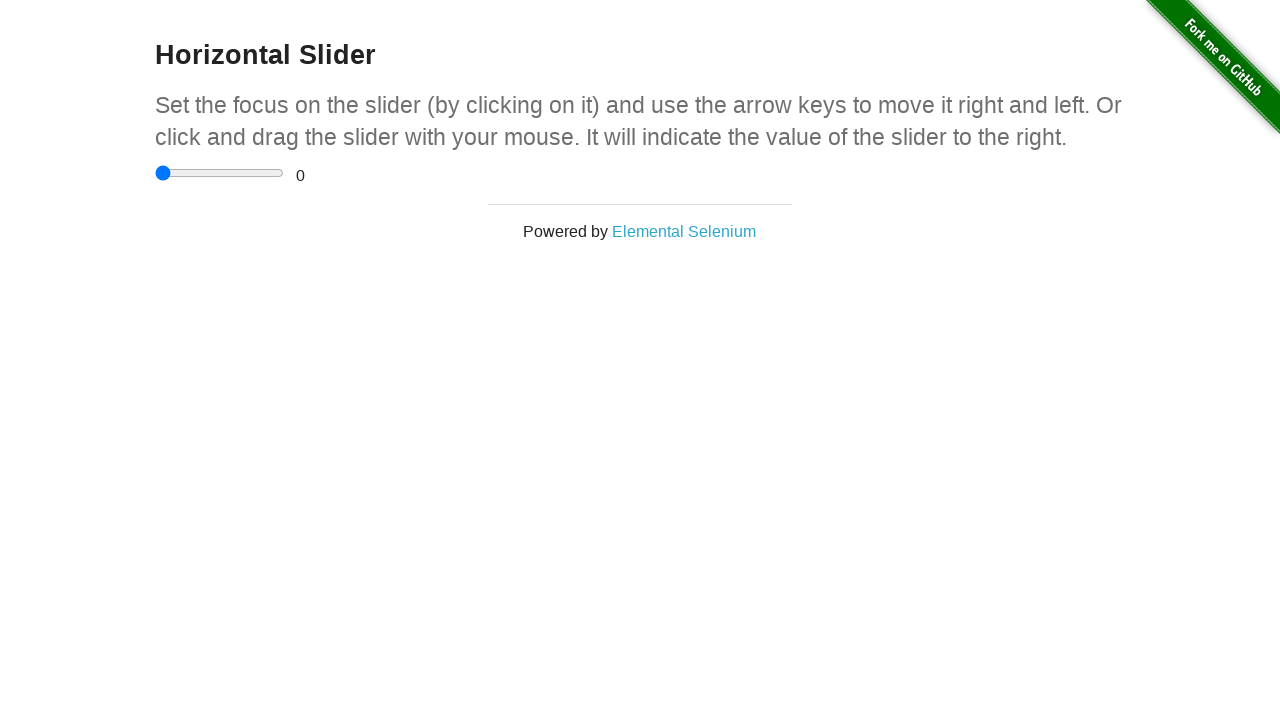

Located the horizontal slider input element
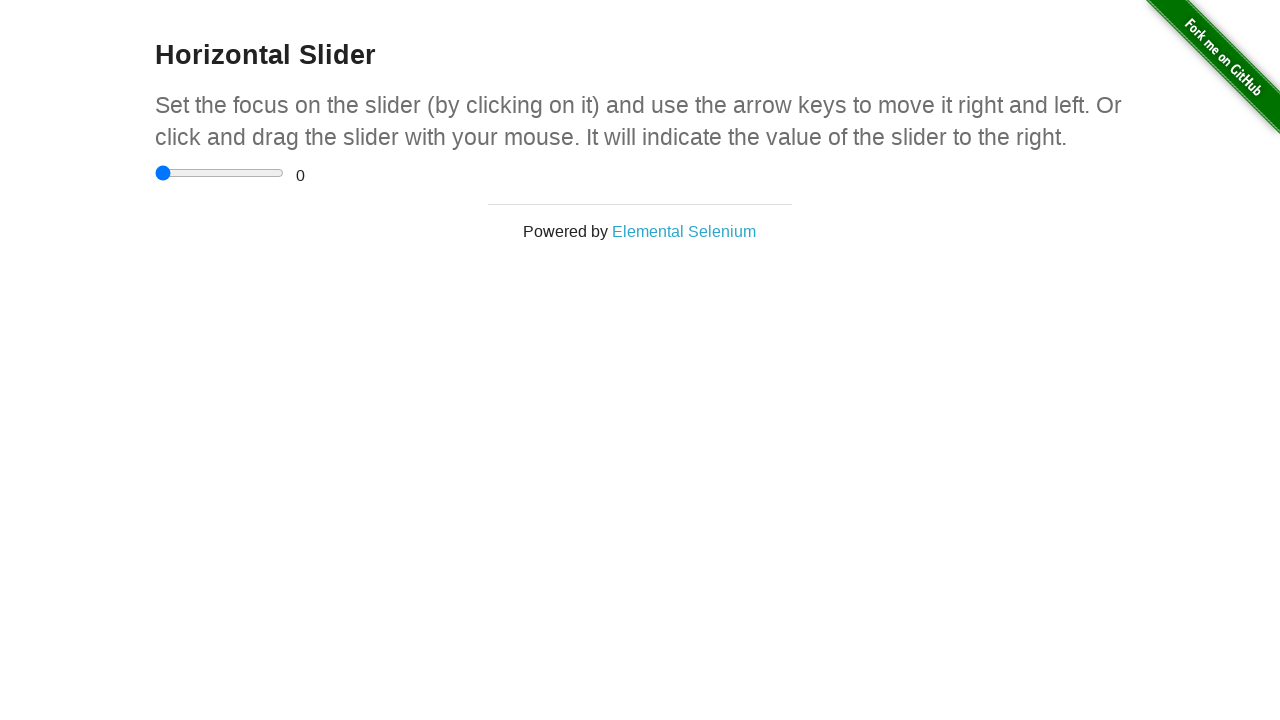

Slider element is now visible
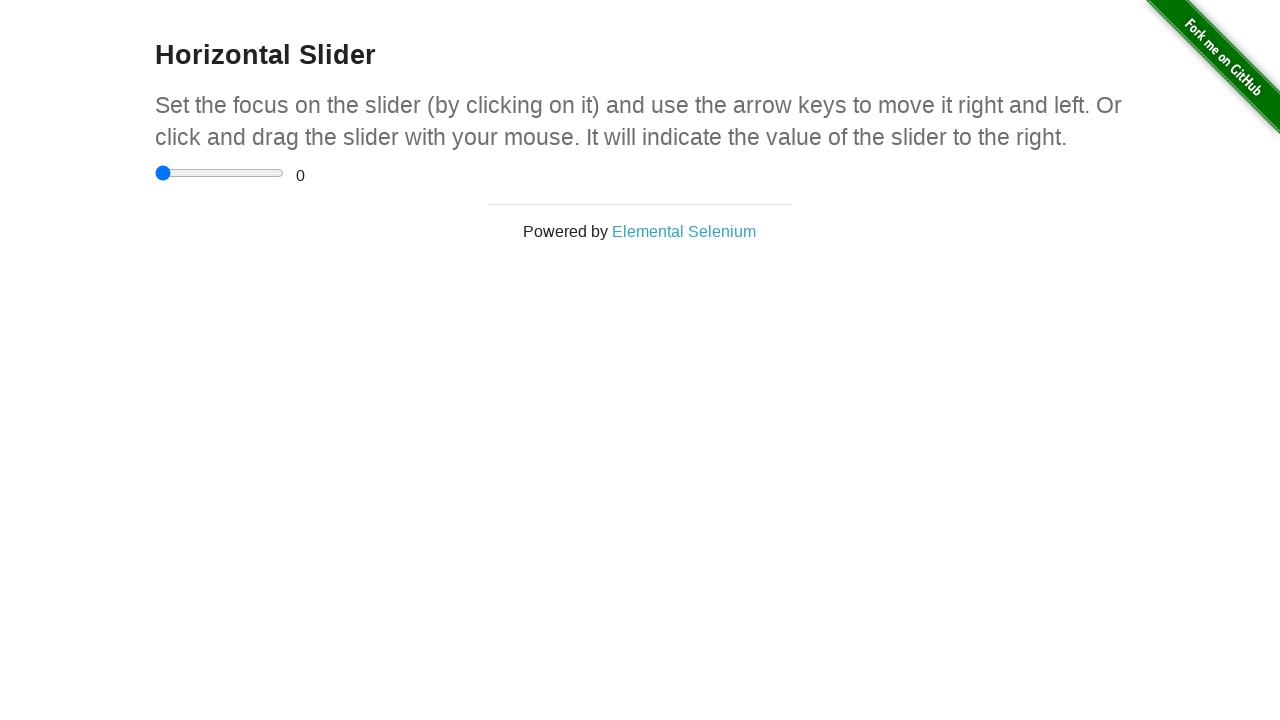

Retrieved bounding box of slider element
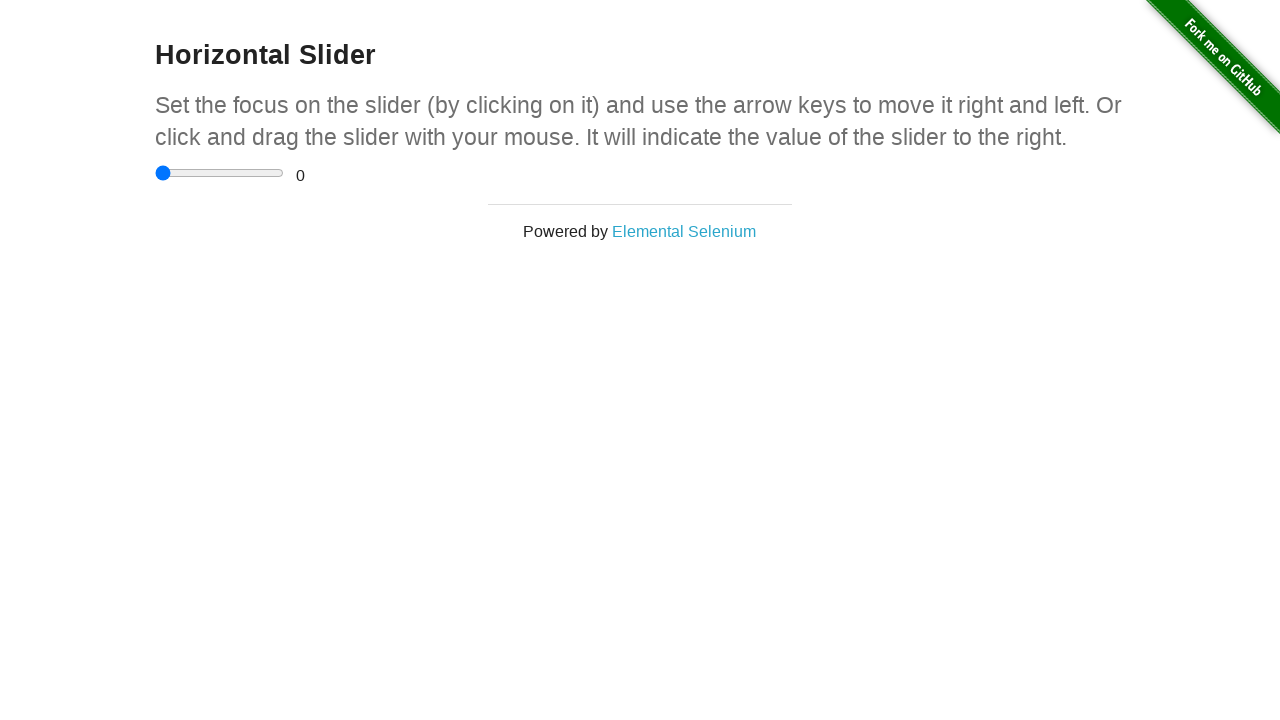

Moved mouse to center of slider element at (220, 173)
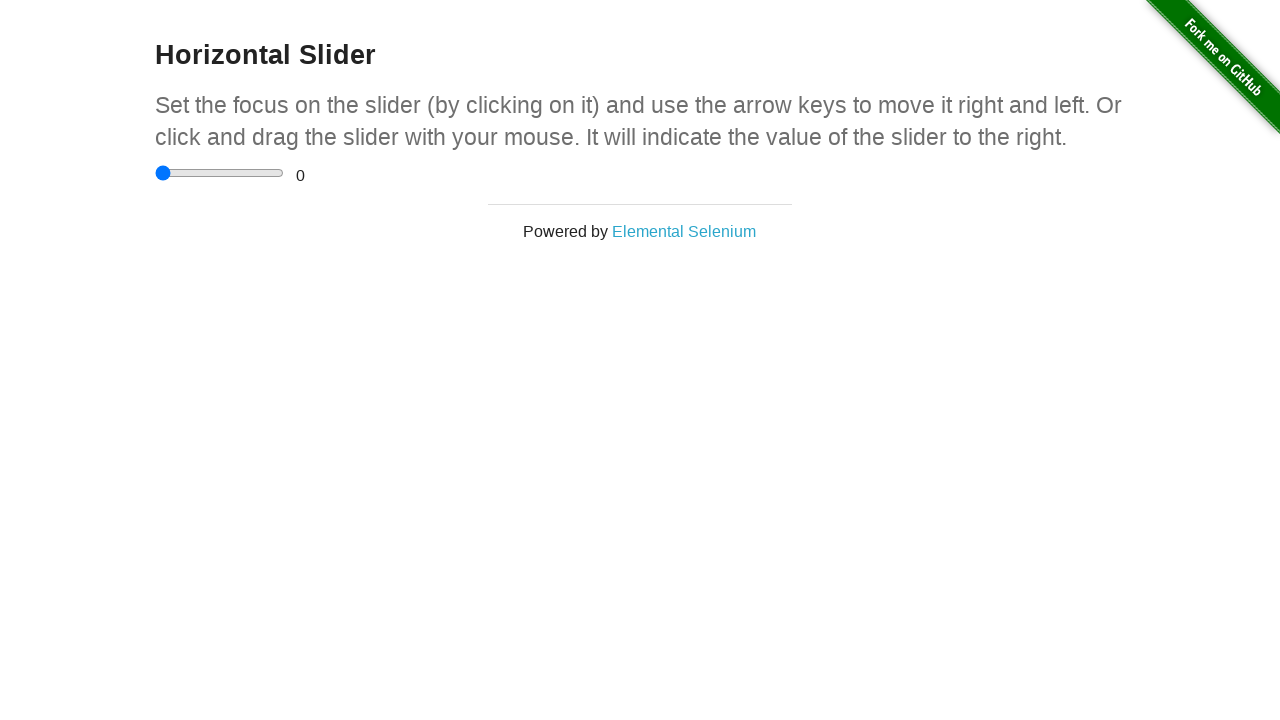

Pressed down mouse button on slider at (220, 173)
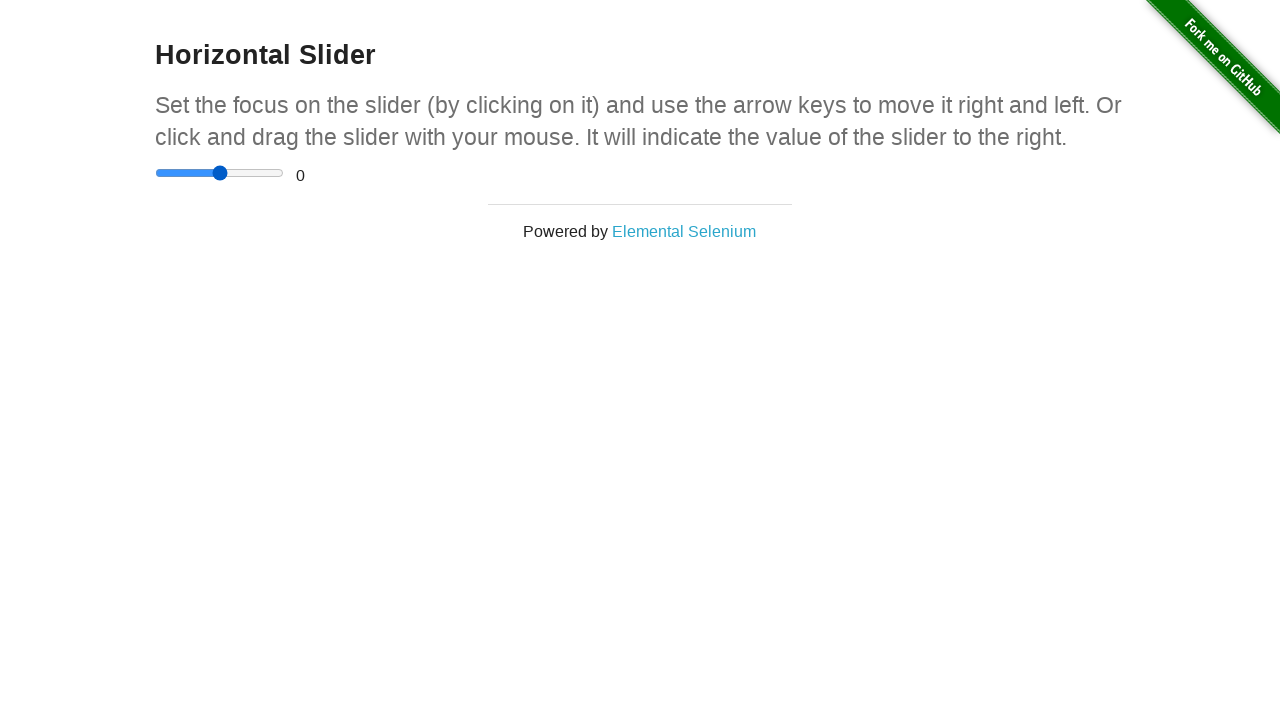

Dragged slider 60 pixels to the right at (280, 173)
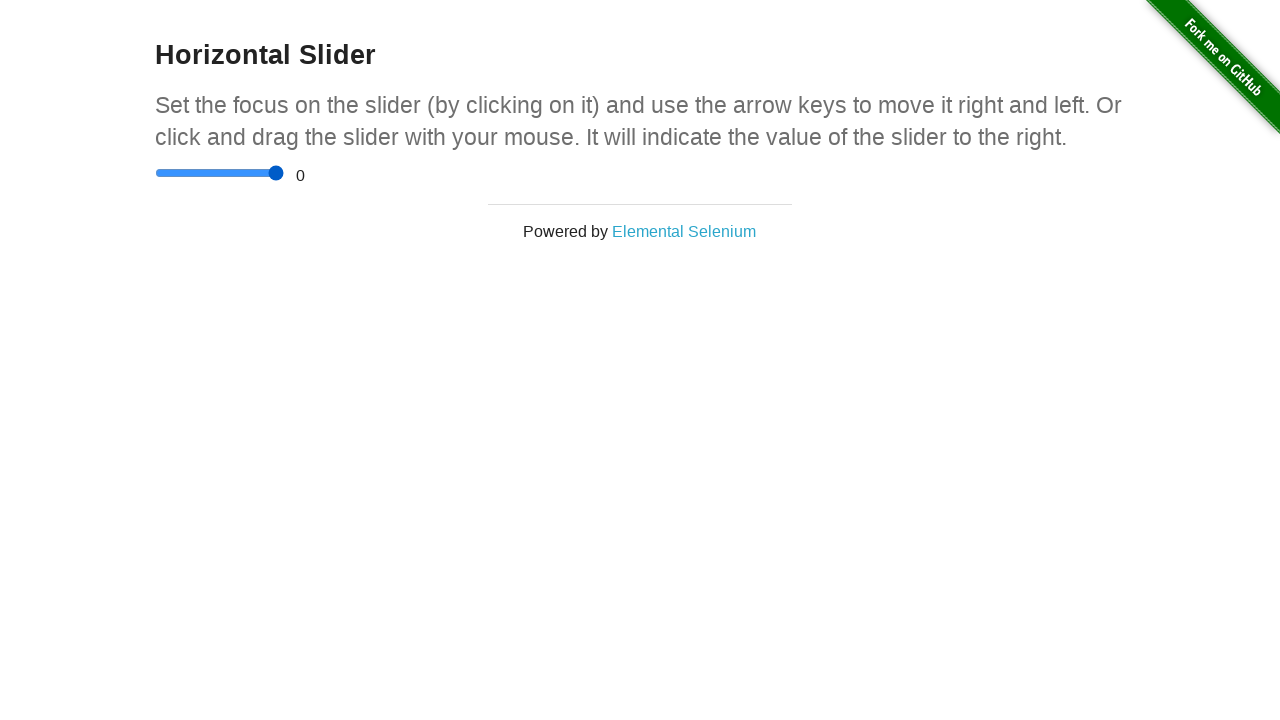

Released mouse button to complete slider drag at (280, 173)
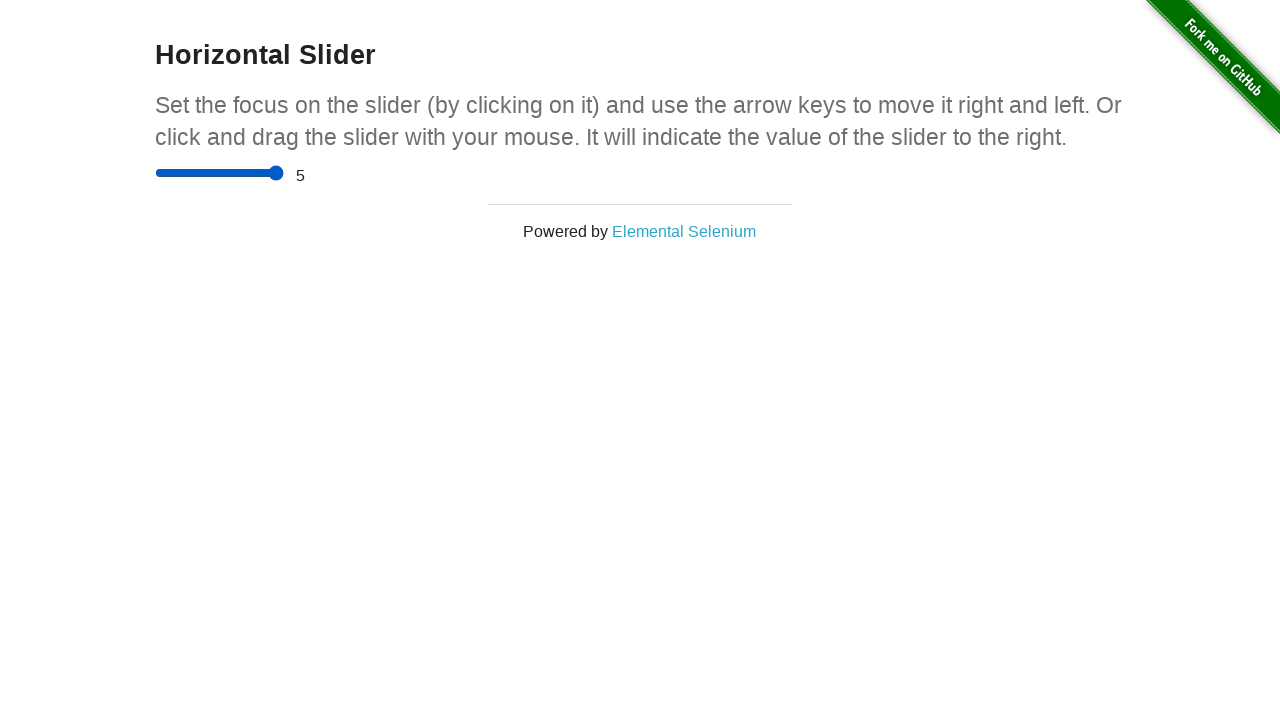

Slider value has updated and range element is visible
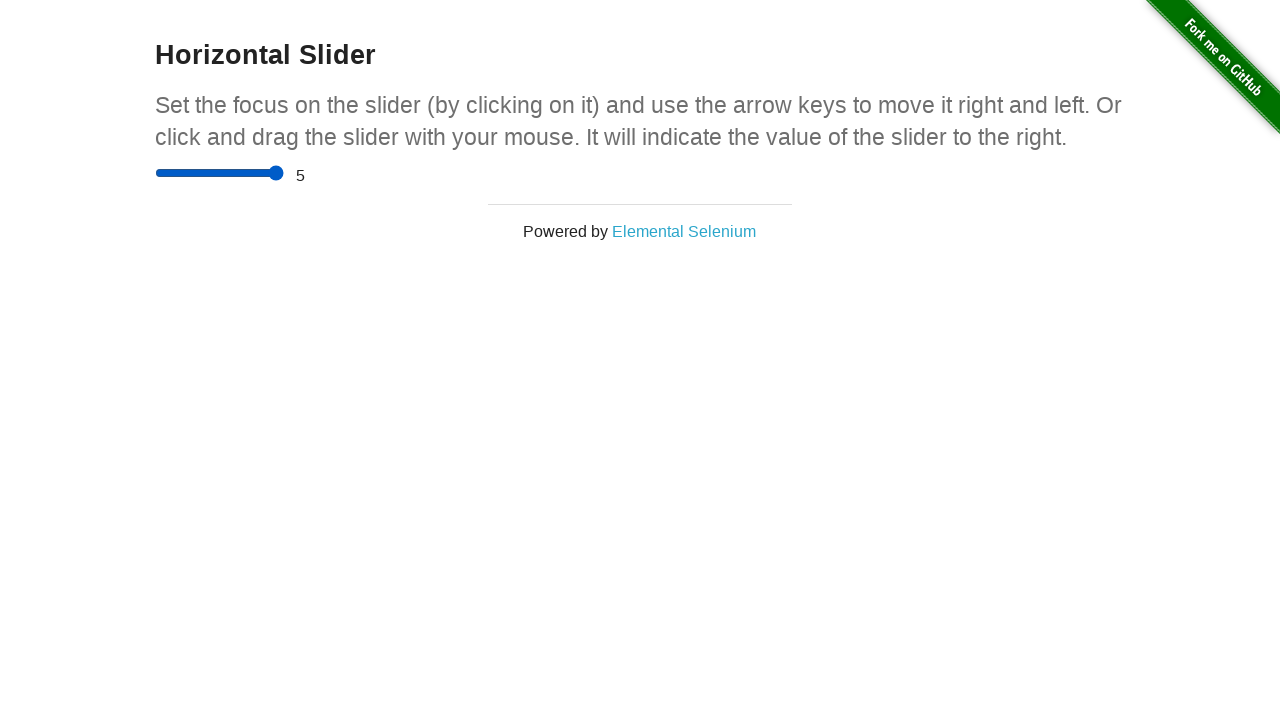

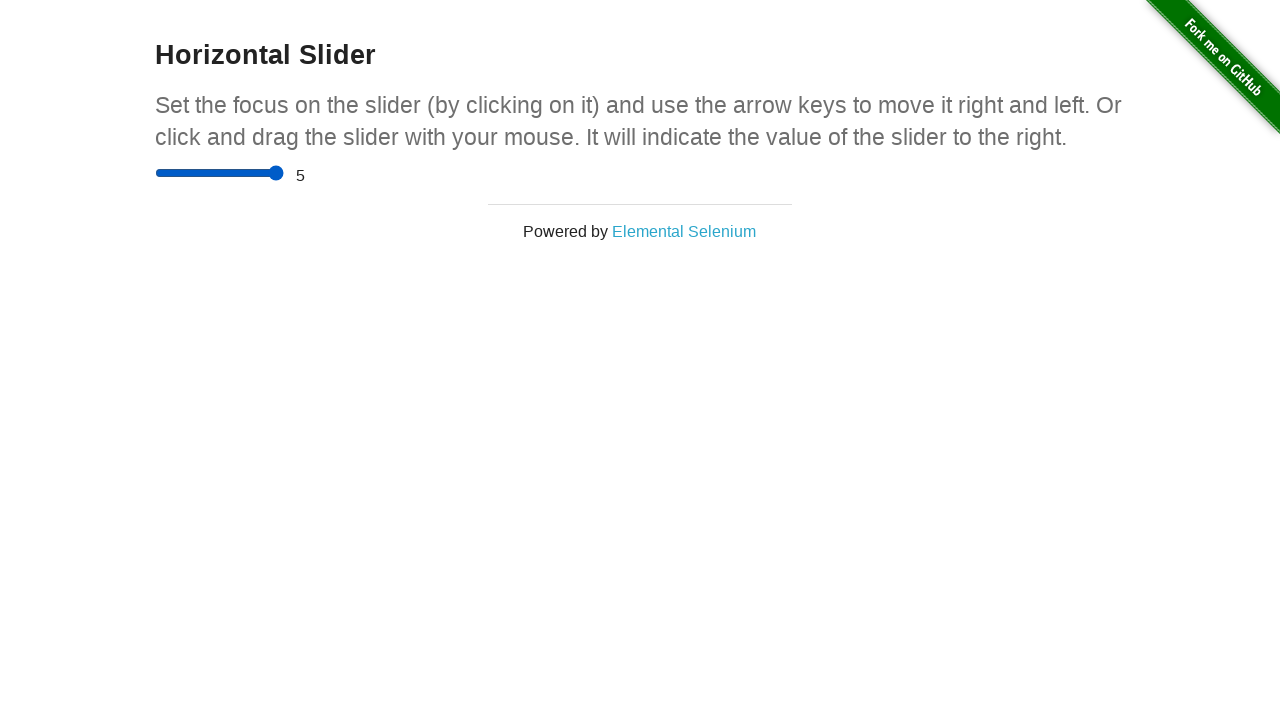